Tests drag and drop functionality by dragging an element from source to destination on the jQuery UI demo page

Starting URL: https://jqueryui.com/droppable/

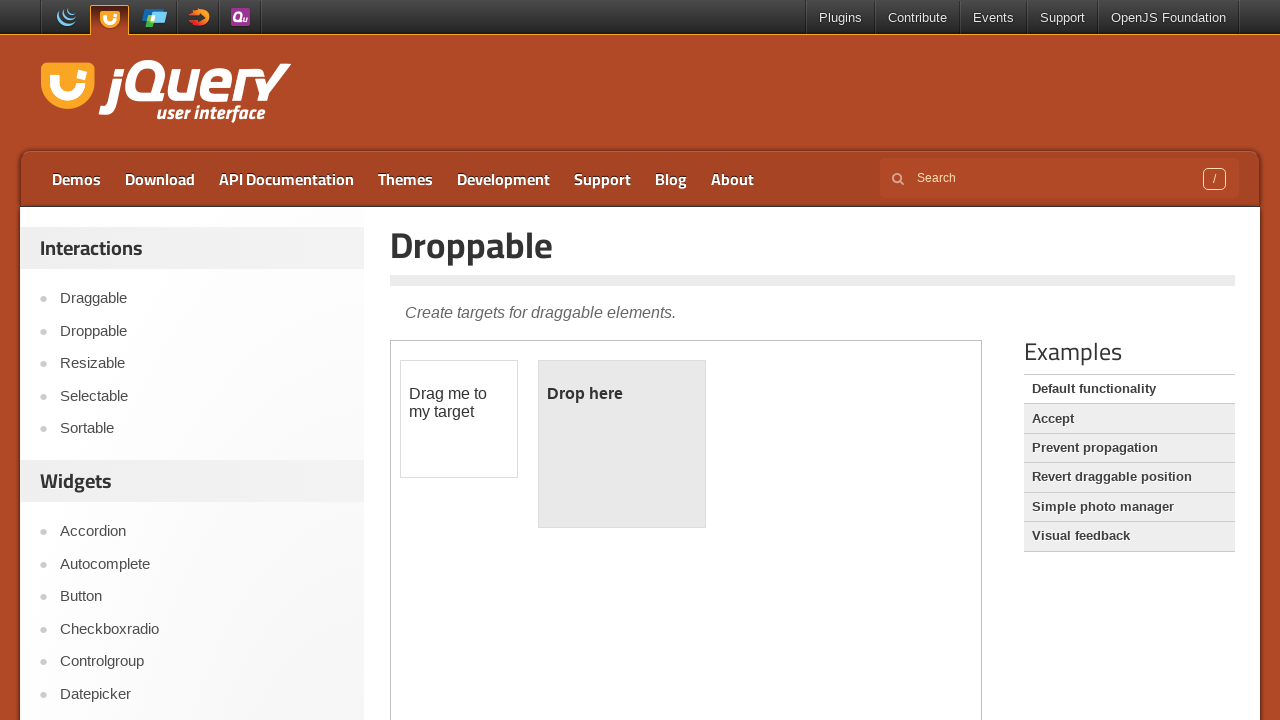

Waited for draggable element to load in iframe
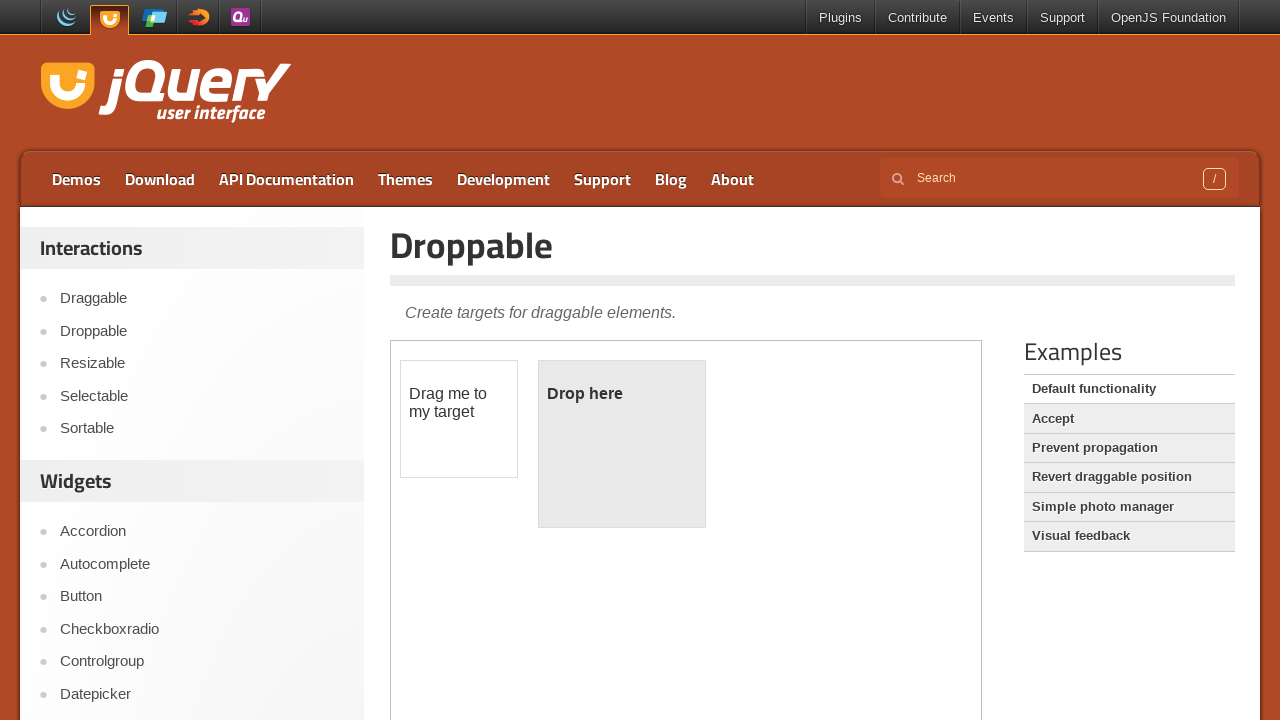

Retrieved the iframe containing the drag-drop demo
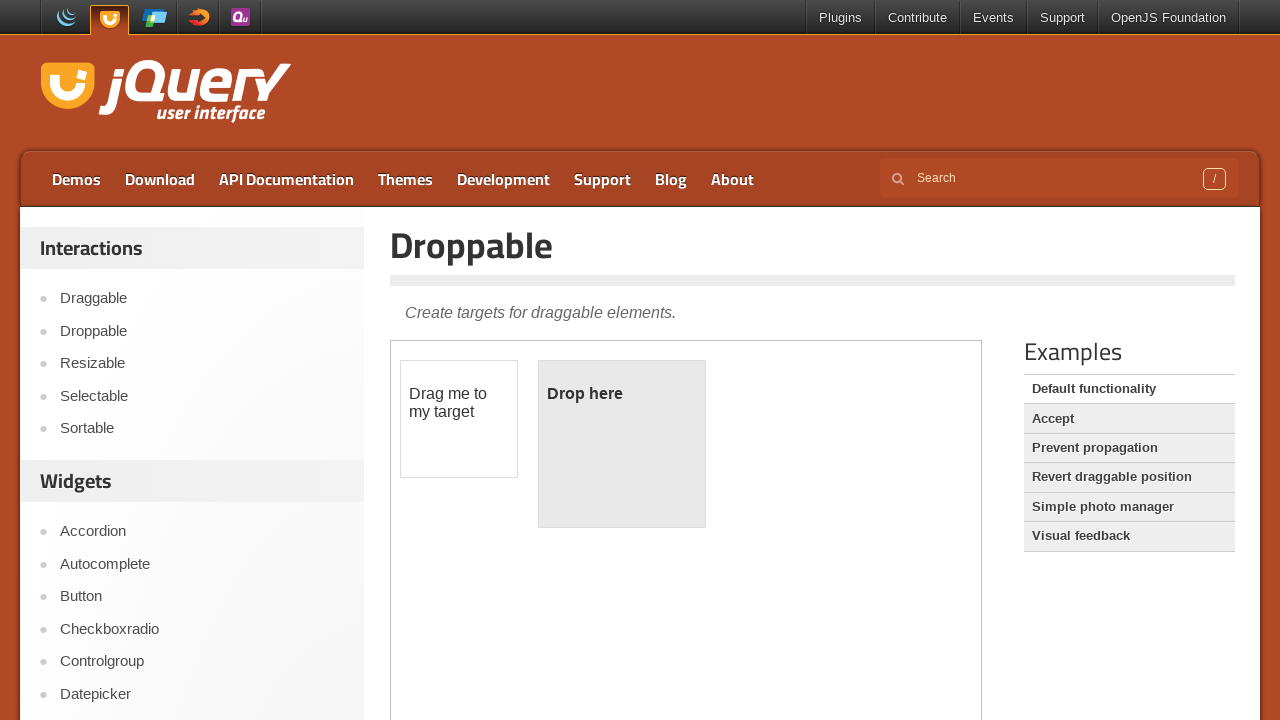

Located the draggable source element
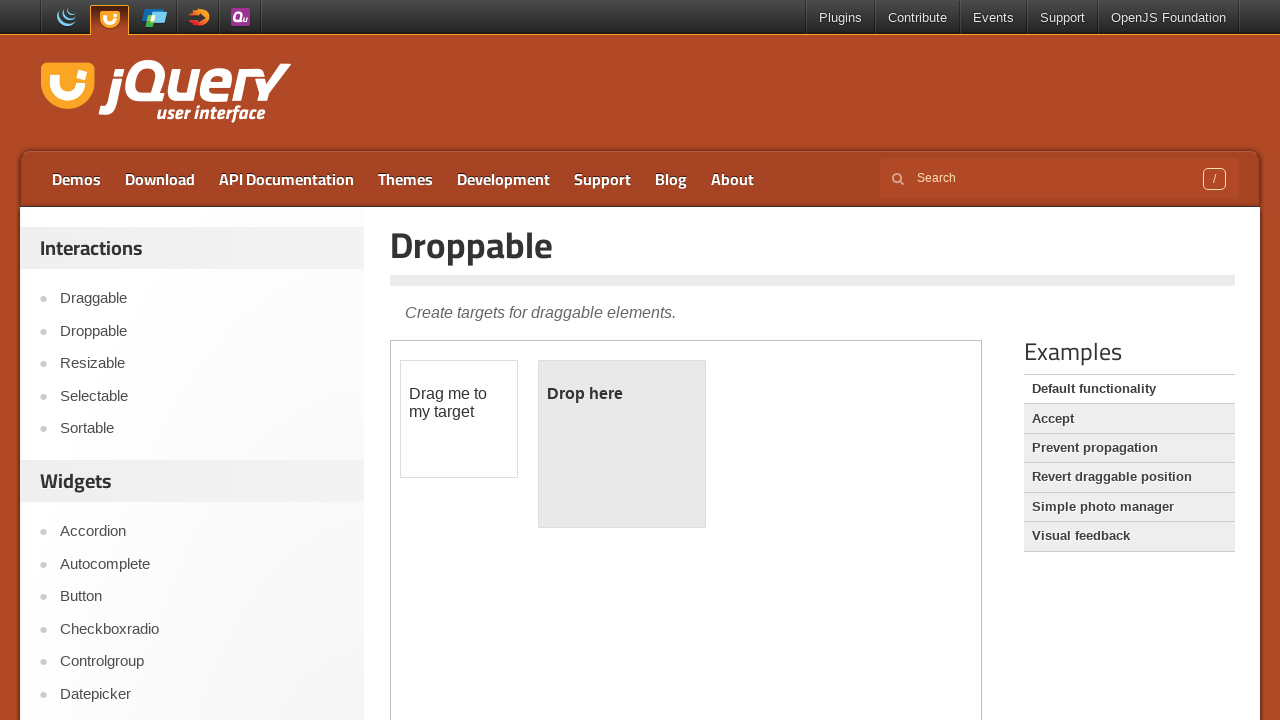

Located the droppable destination element
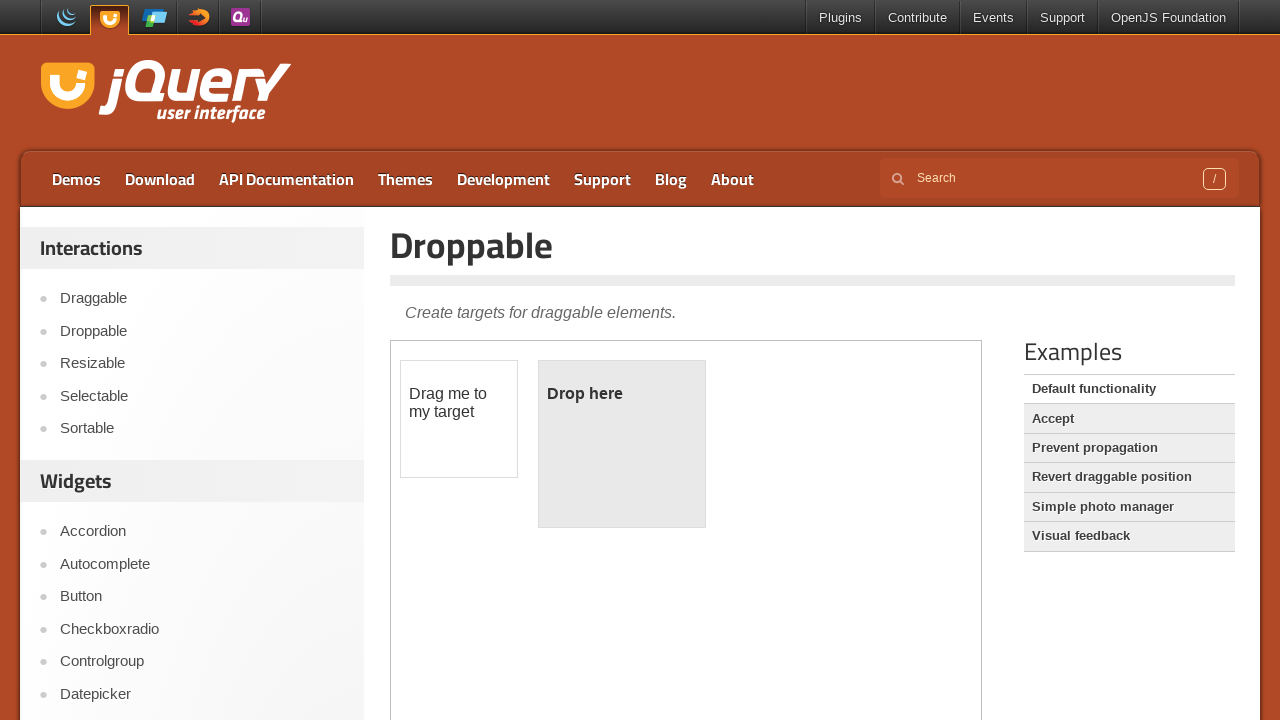

Dragged element from source to destination at (622, 444)
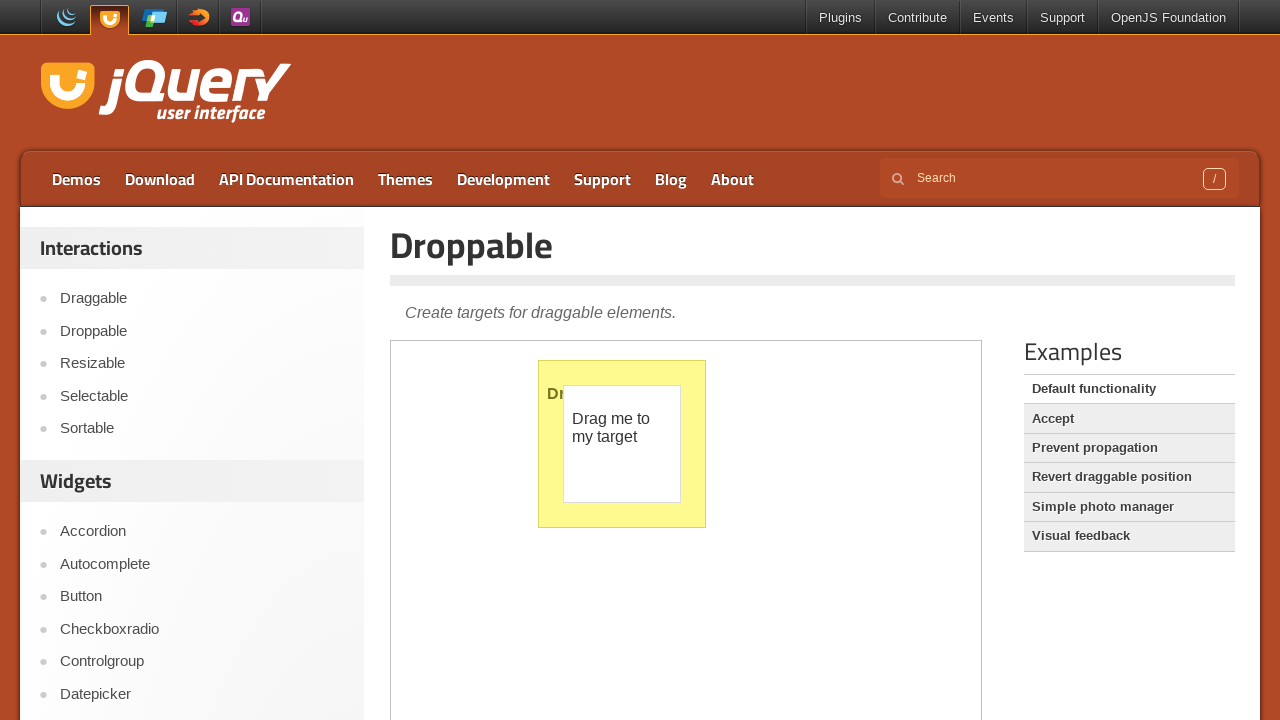

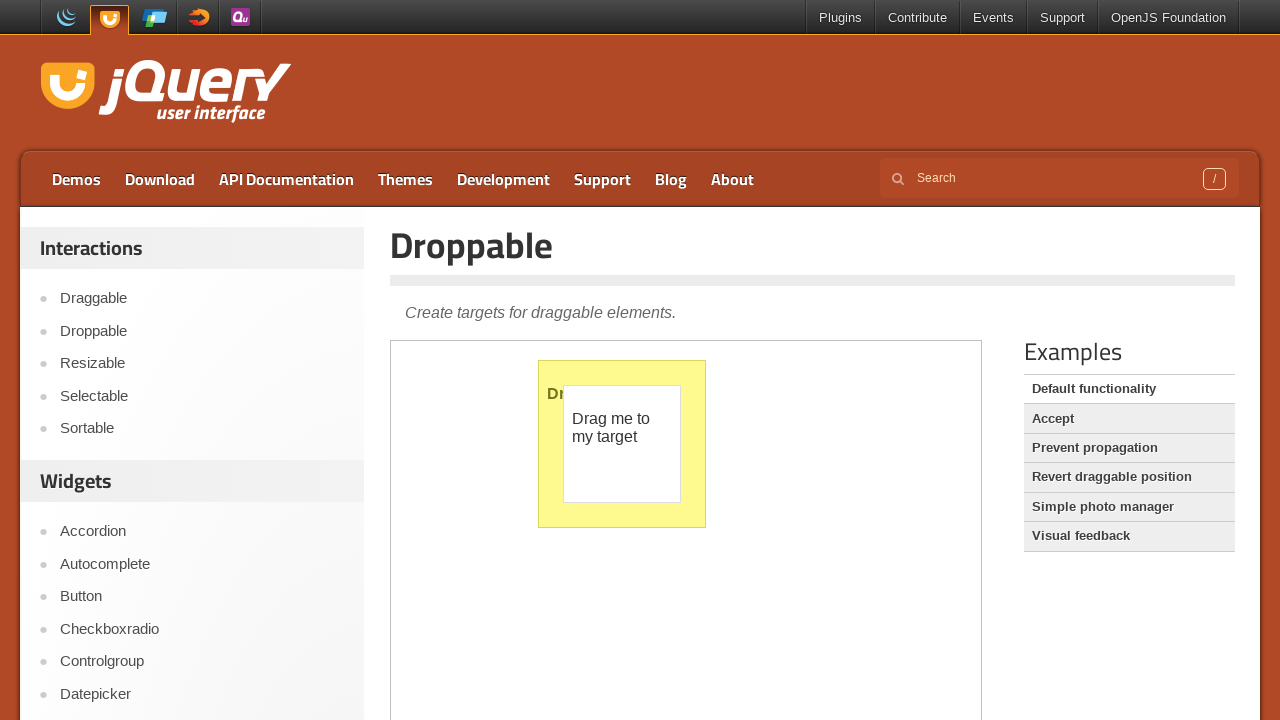